Tests JavaScript confirmation alert by clicking a button to trigger the alert and dismissing/canceling it, then verifying the output message

Starting URL: https://www.hyrtutorials.com/p/alertsdemo.html

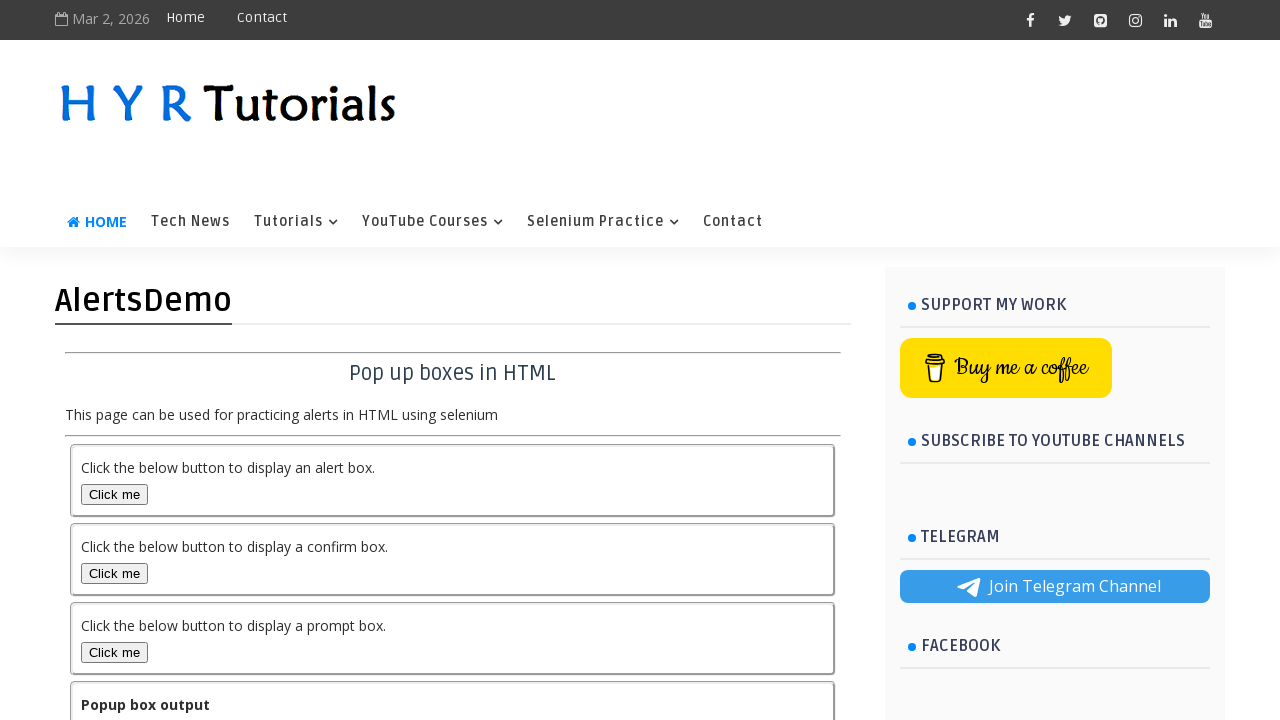

Set up dialog handler to dismiss confirmation alerts
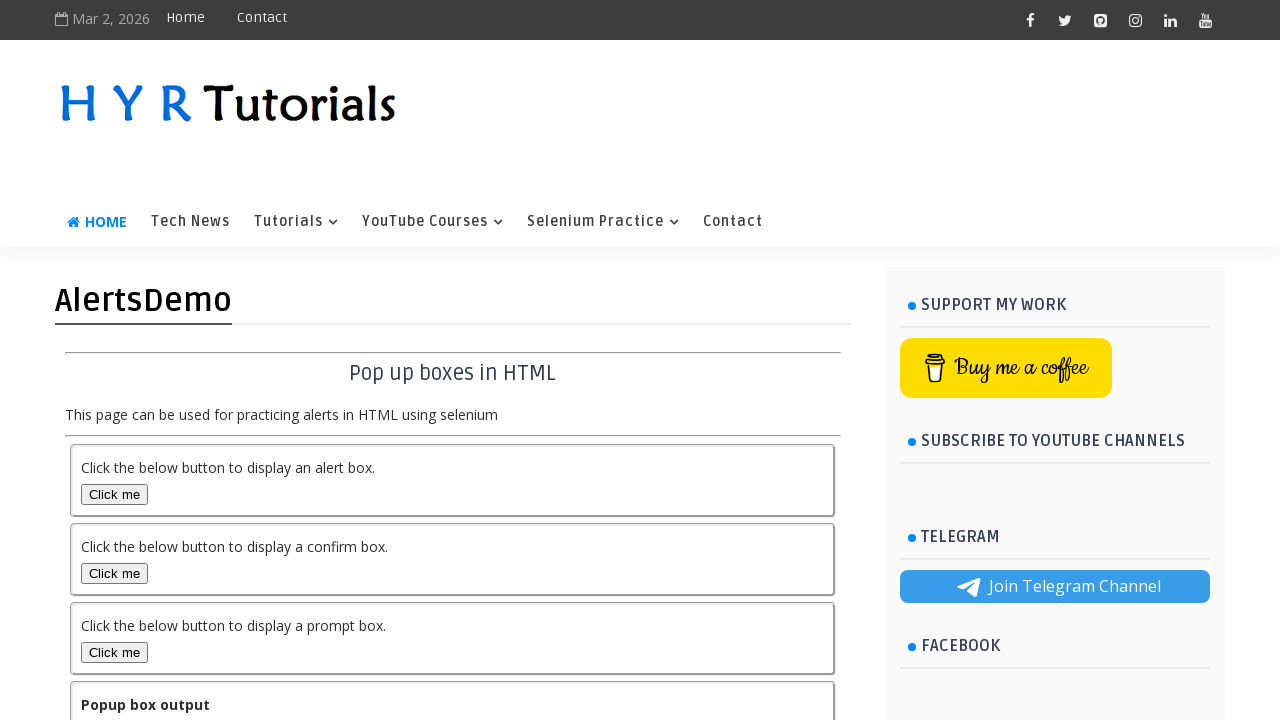

Clicked confirmBox button to trigger JavaScript confirmation alert at (114, 573) on #confirmBox
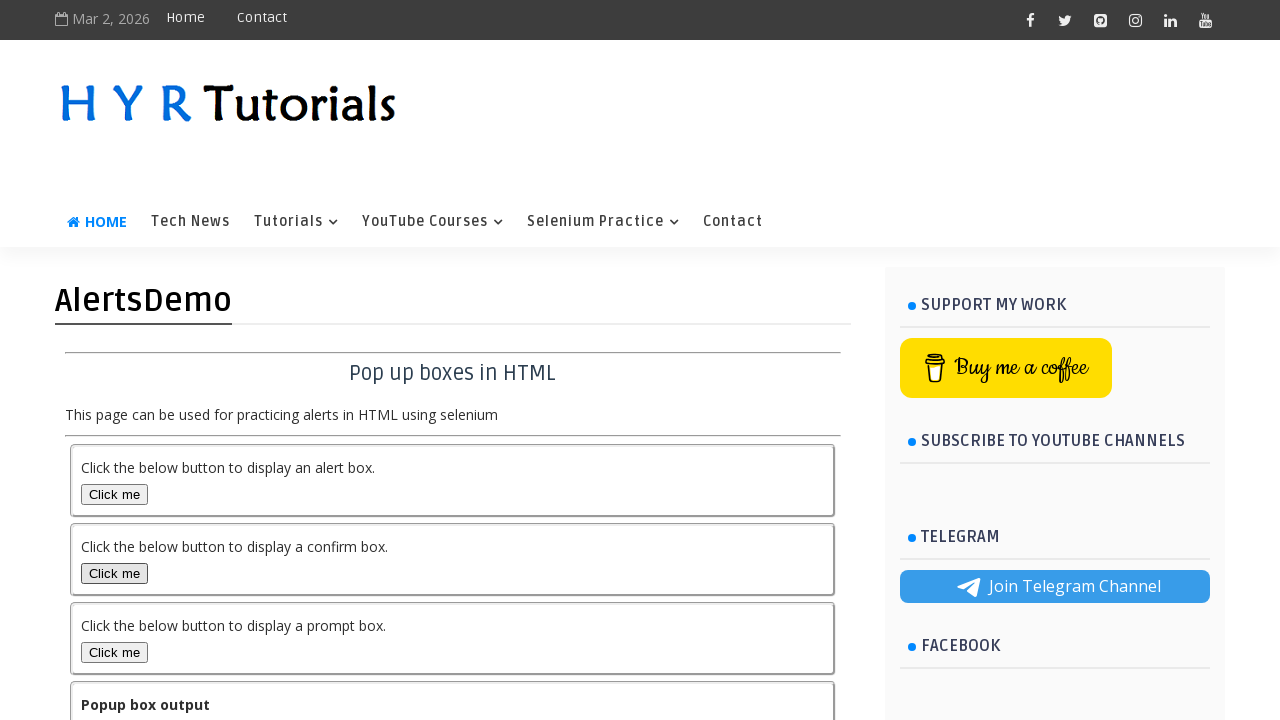

Output element loaded after dismissing confirmation alert
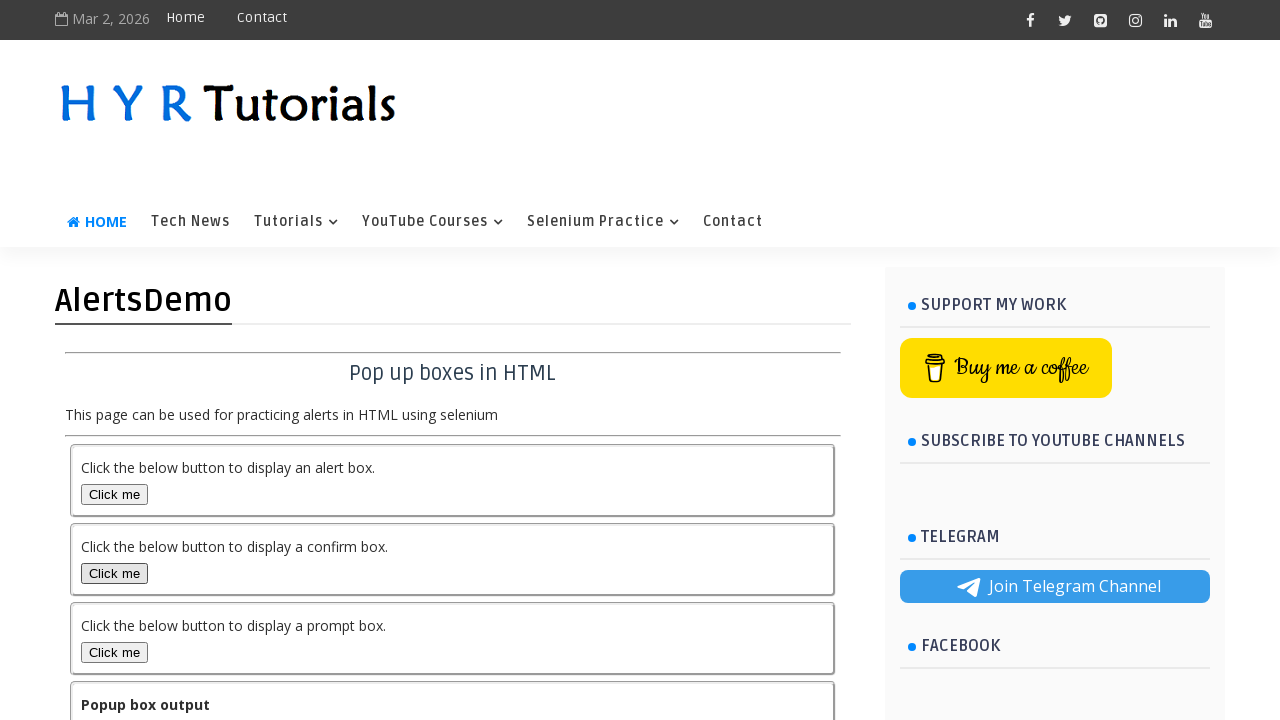

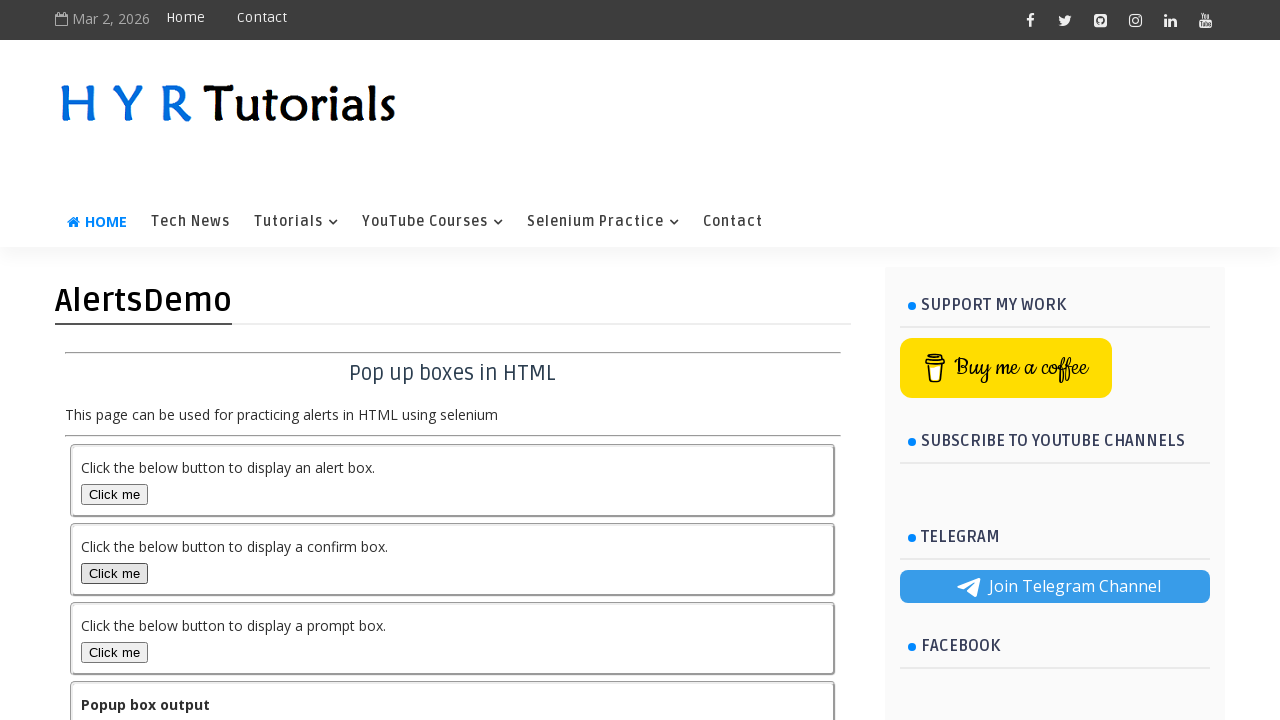